Tests double-click functionality by navigating to a page, clicking on Basic Elements, scrolling down, and double-clicking an element to trigger an alert.

Starting URL: http://automationbykrishna.com/#

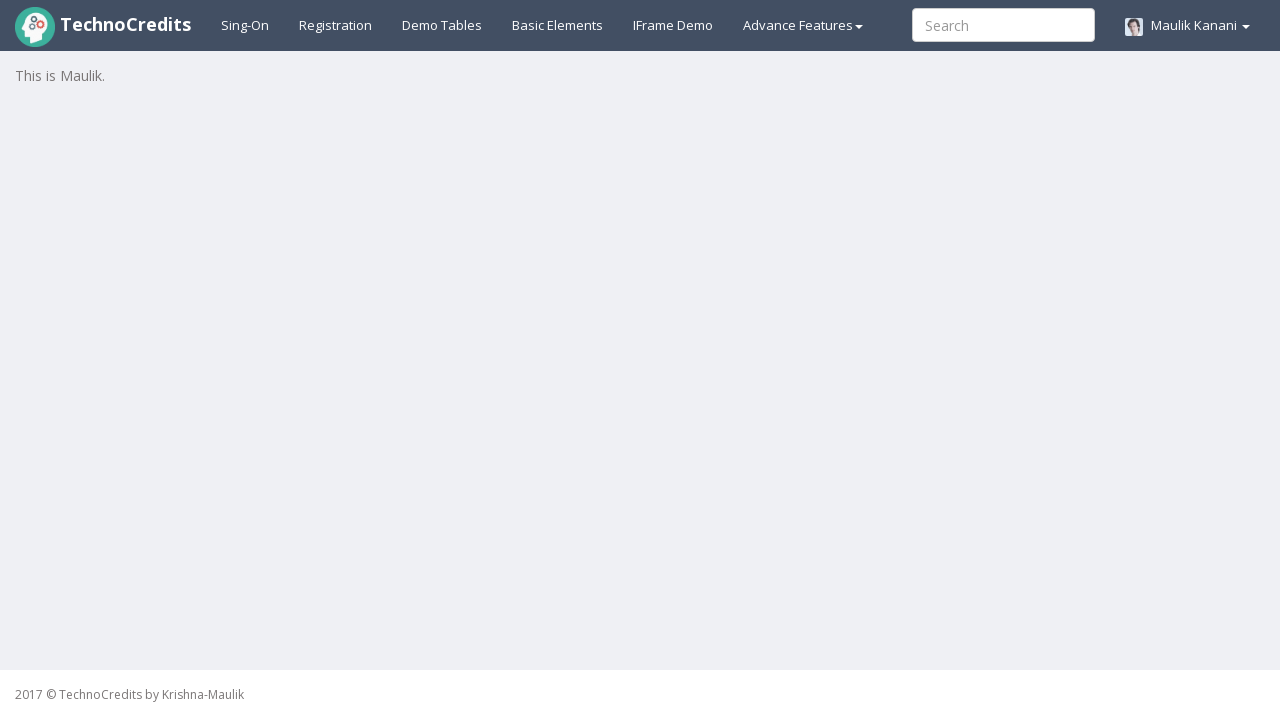

Clicked on Basic Elements link at (558, 25) on #basicelements
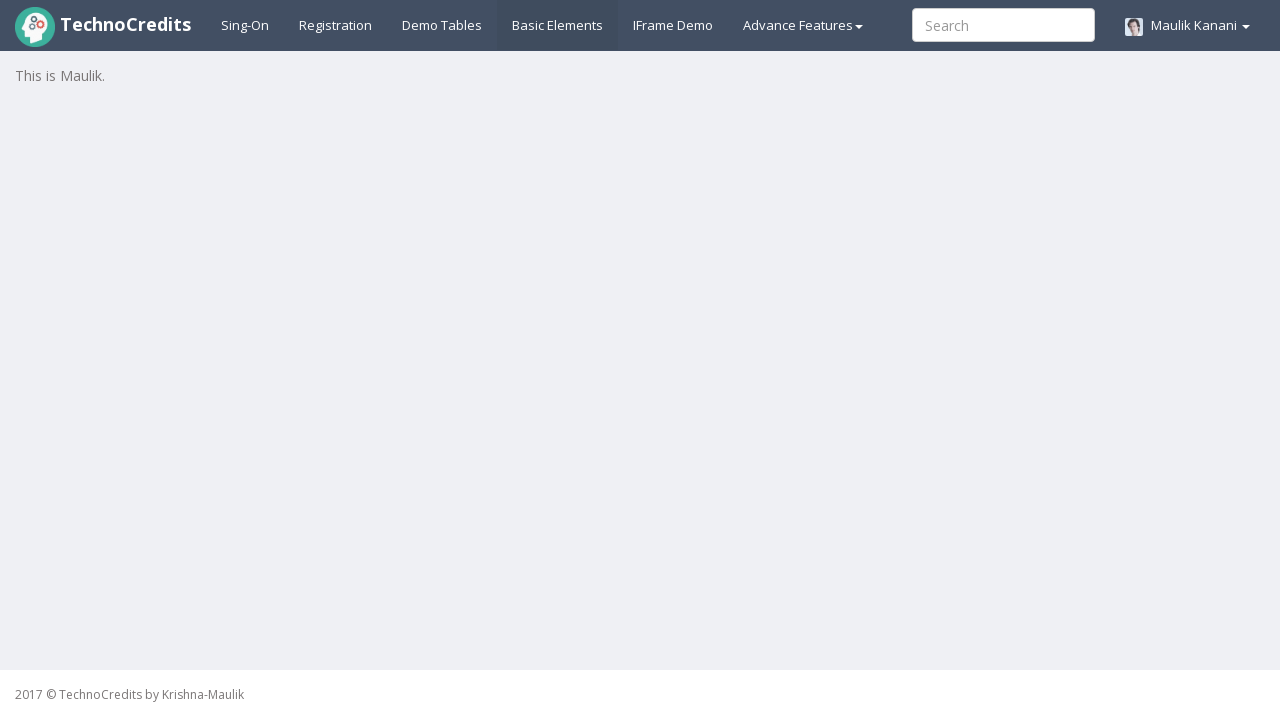

Waited for page to load
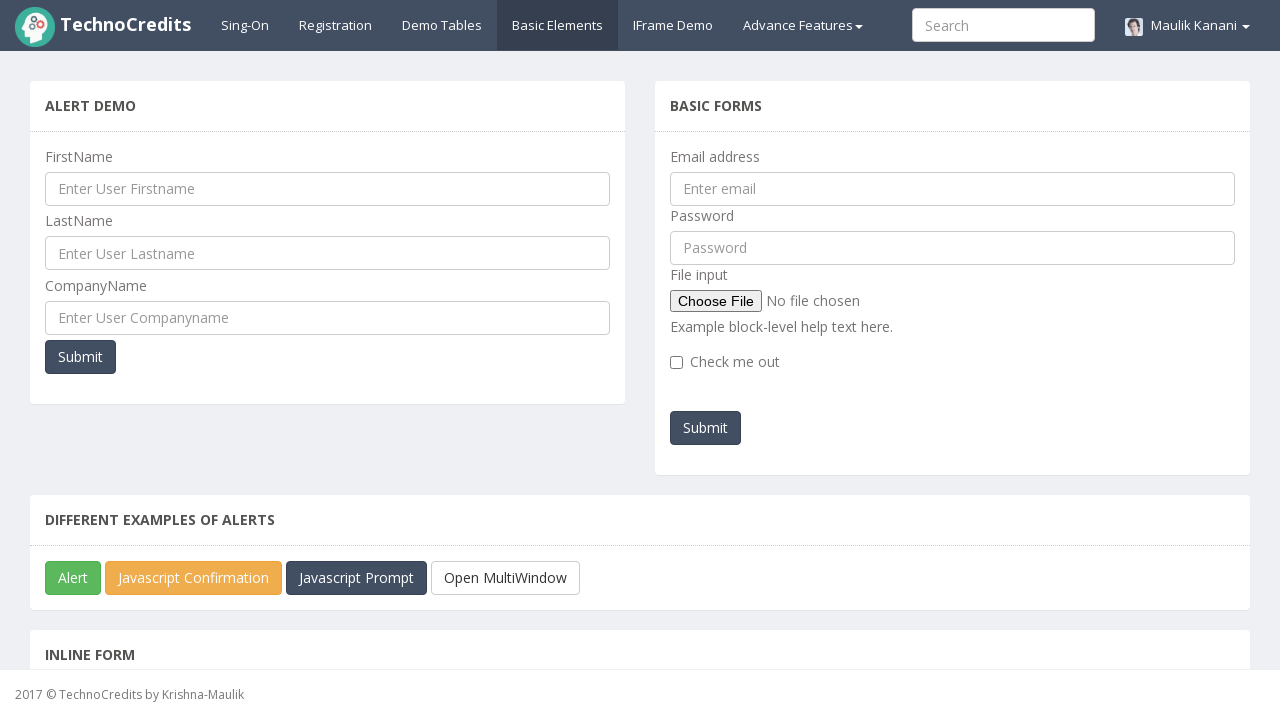

Pressed Control+End to scroll to bottom of page
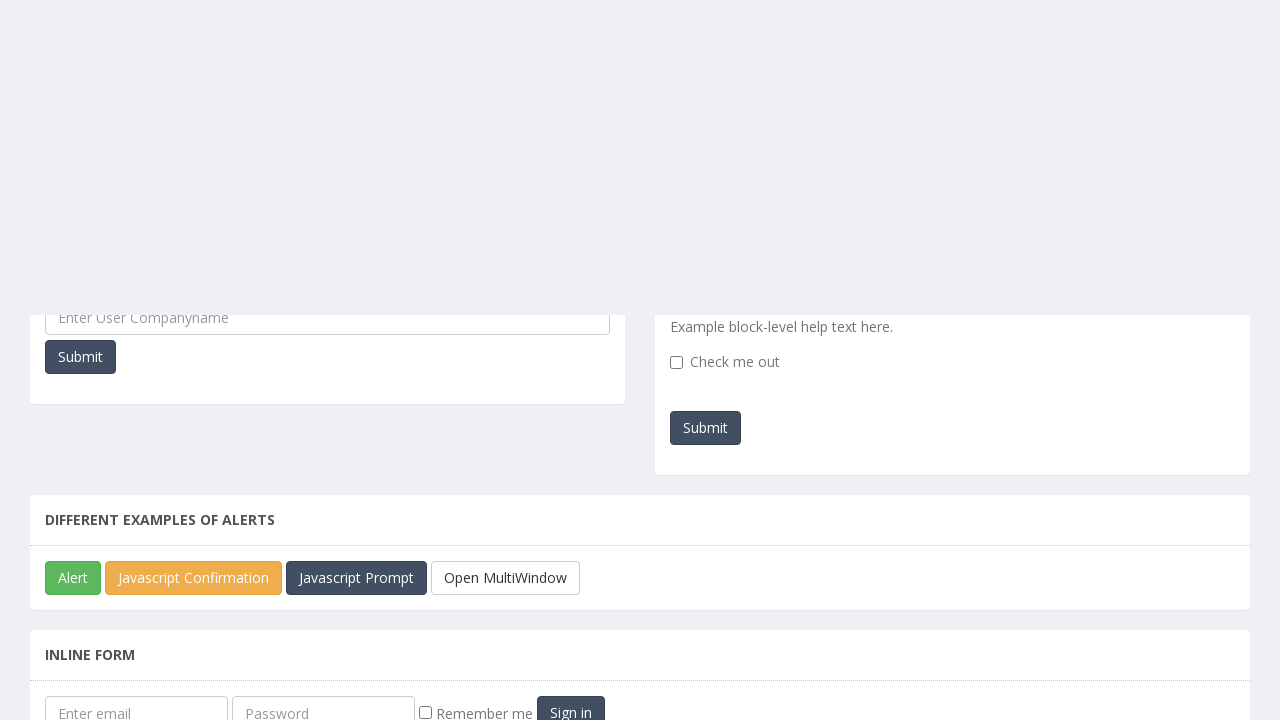

Waited for scroll to complete
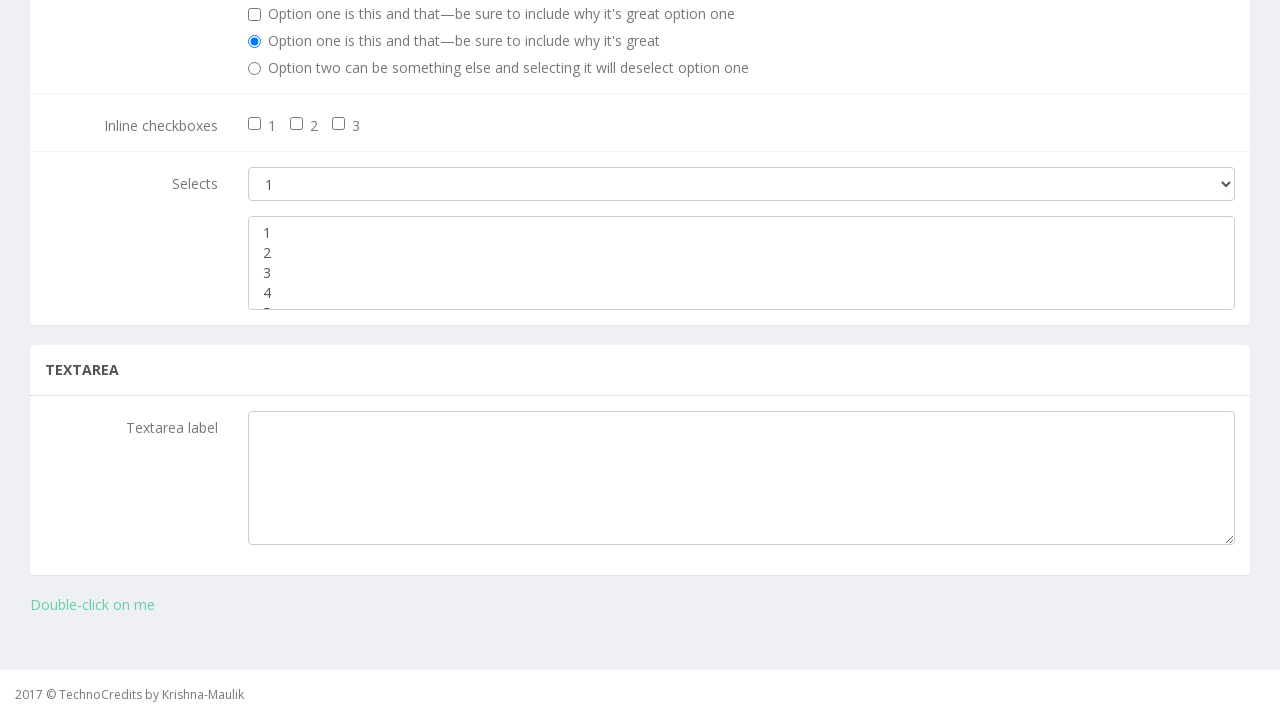

Double-clicked on 'Double-click on me' element at (92, 605) on xpath=//a[contains(text(),'Double-click on me')]
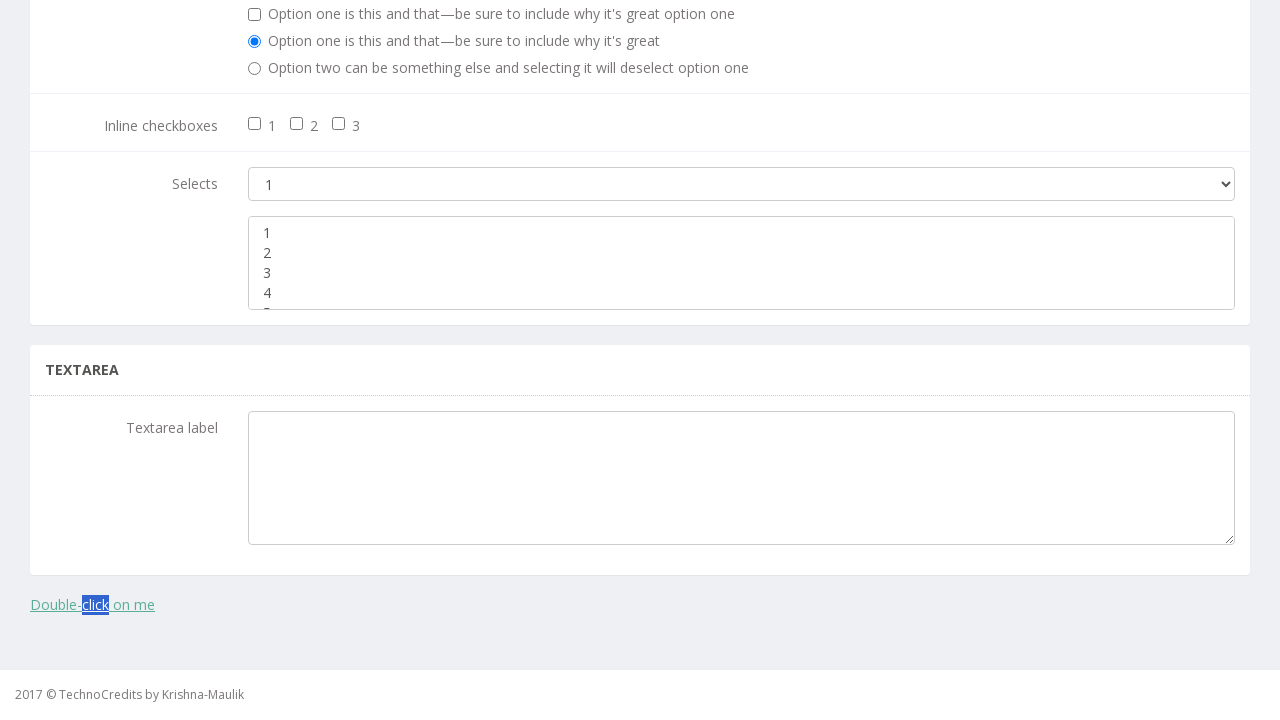

Alert dialog accepted
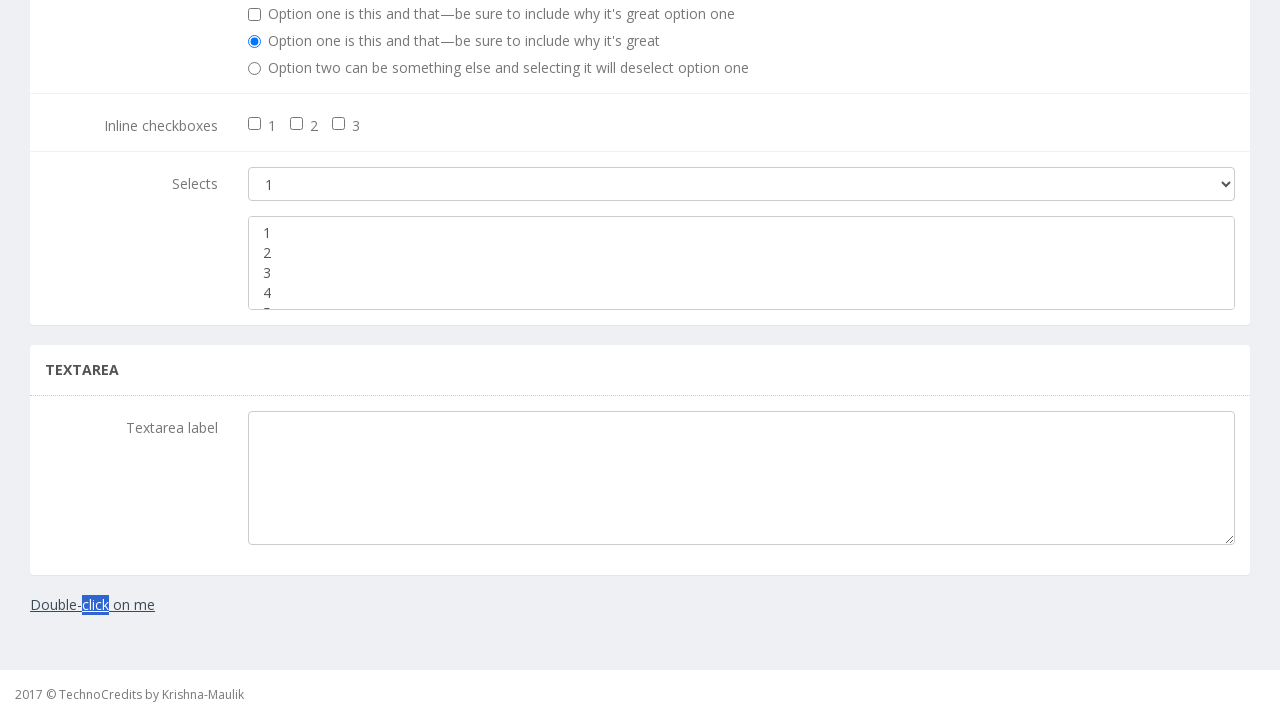

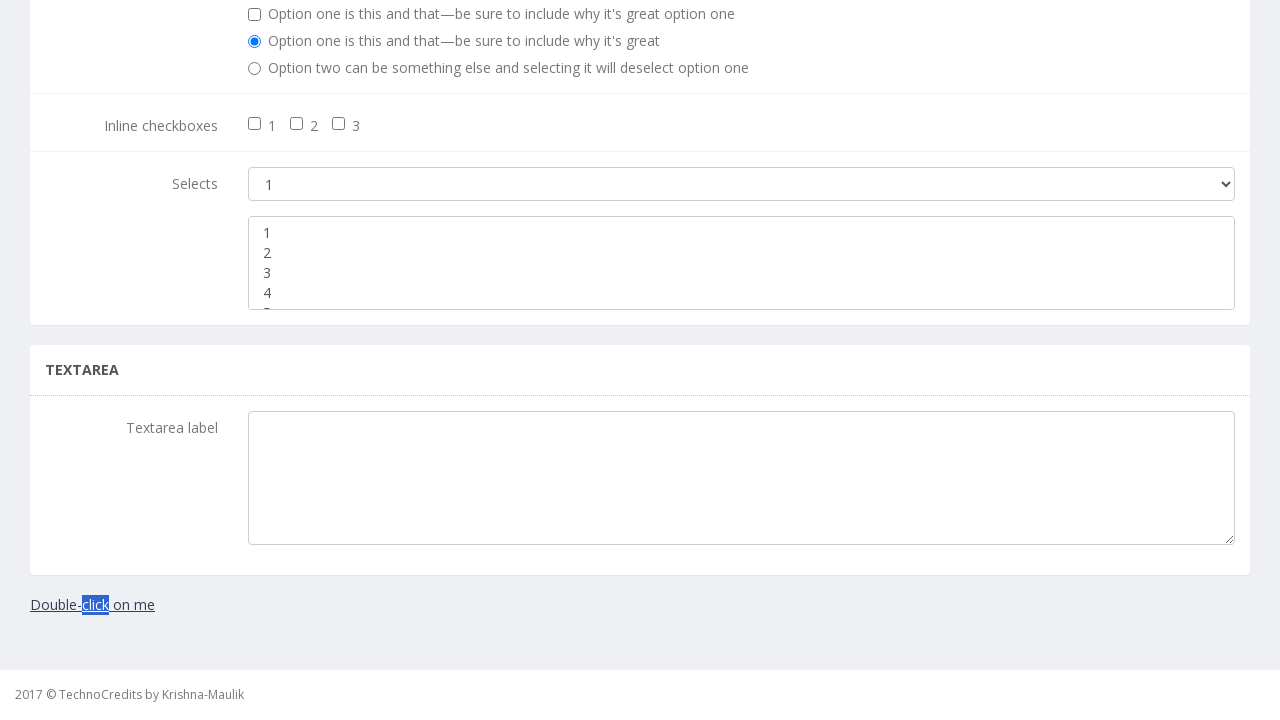